Tests soft assertions on page text and alert messages, verifying date text and alert content, then clicks submit button

Starting URL: http://only-testing-blog.blogspot.in/2014/01/textbox.html

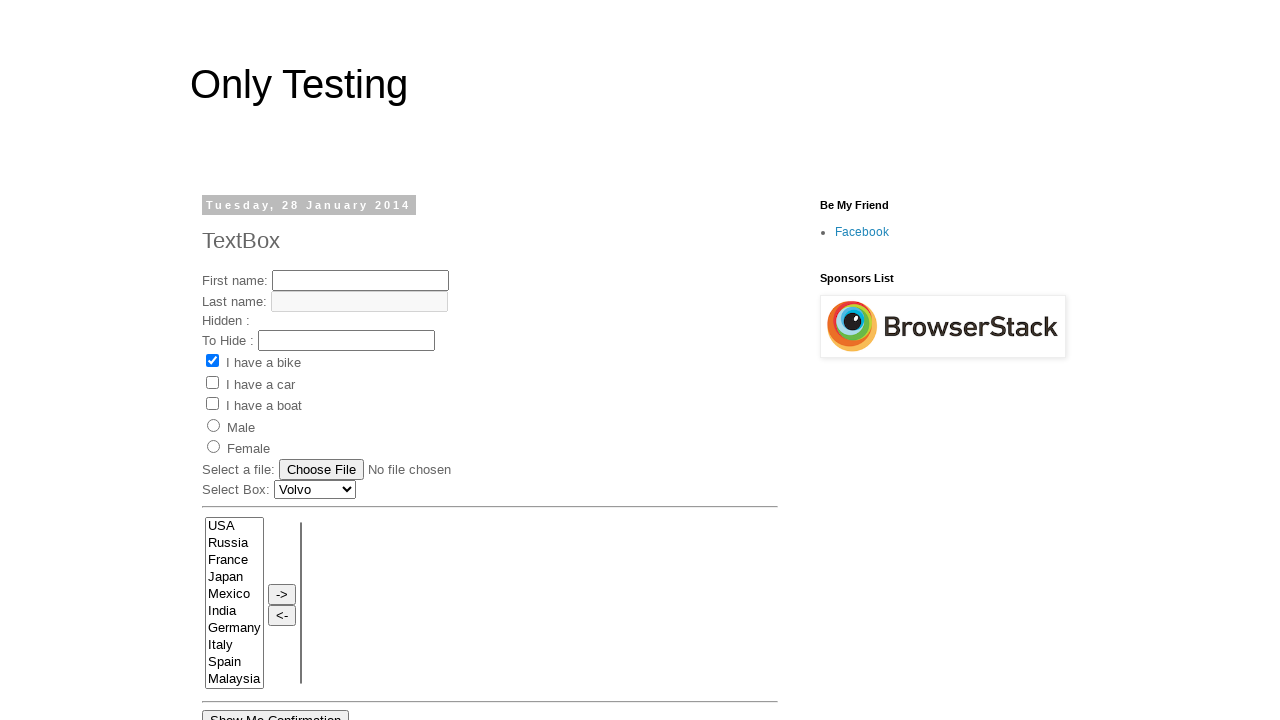

Extracted date text from page header
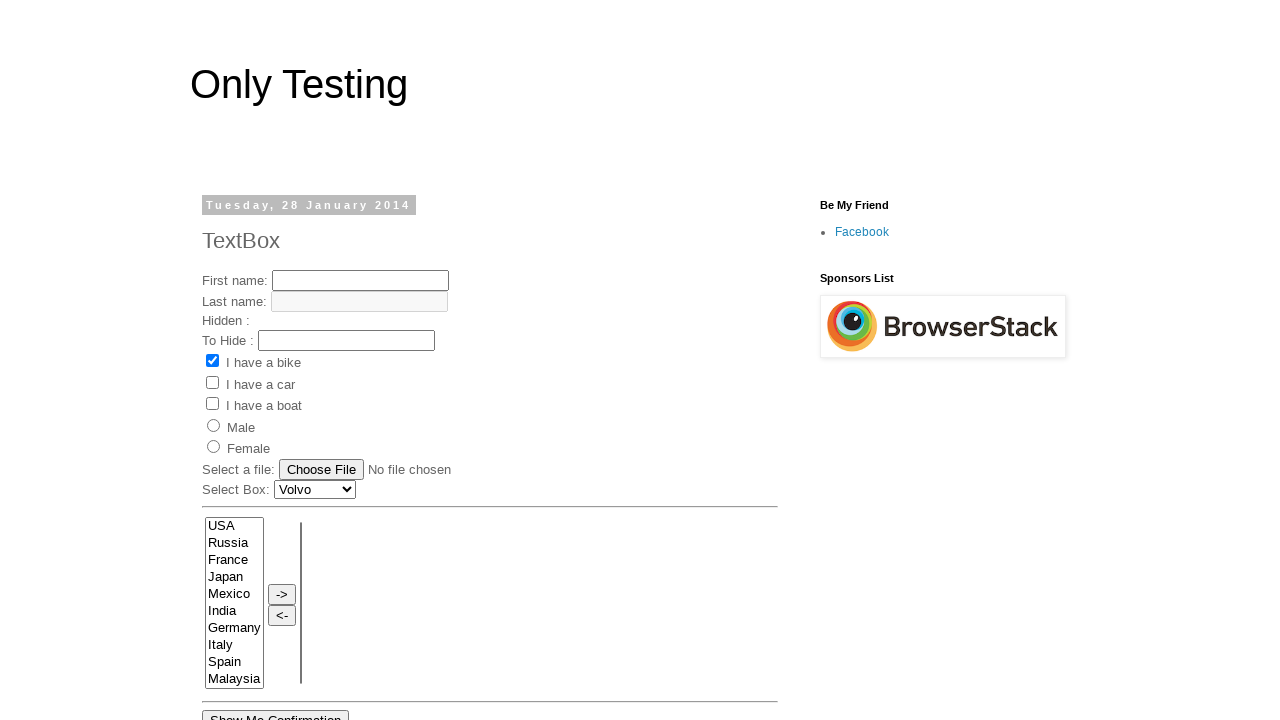

Clicked 'Show Me Alert' button to trigger alert dialog at (252, 360) on xpath=//input[@value='Show Me Alert']
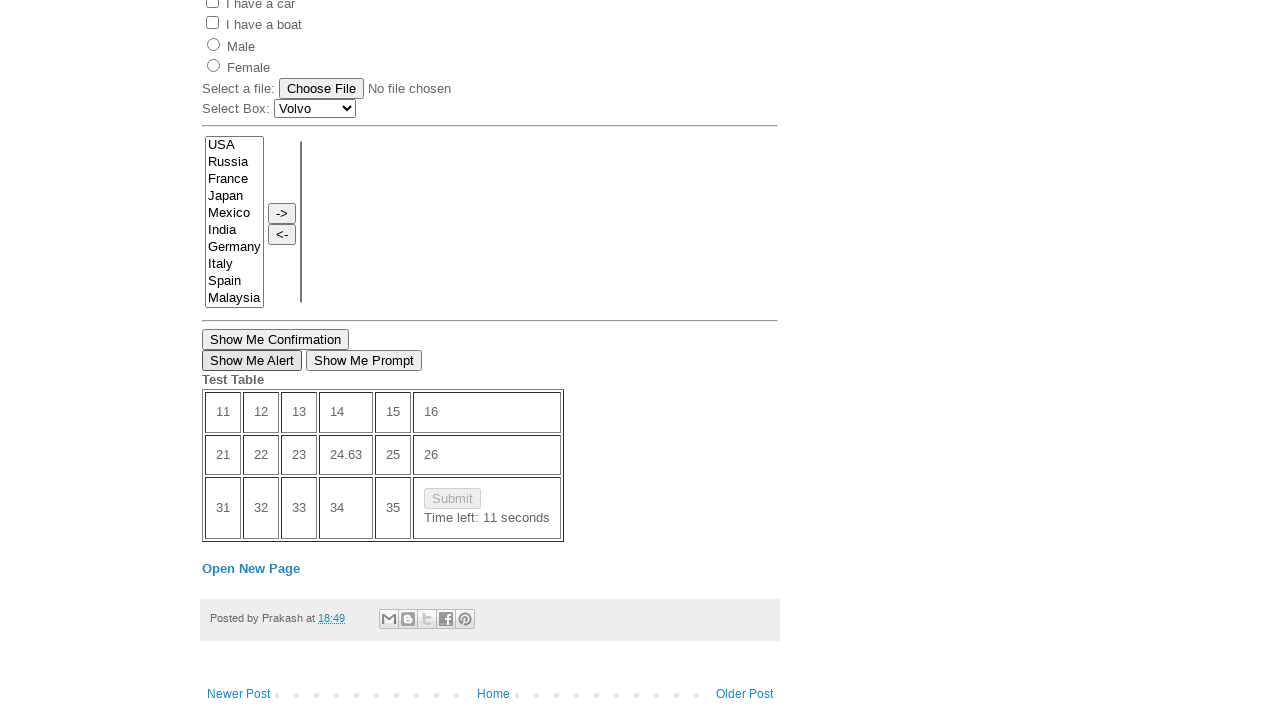

Set up dialog handler to accept alert
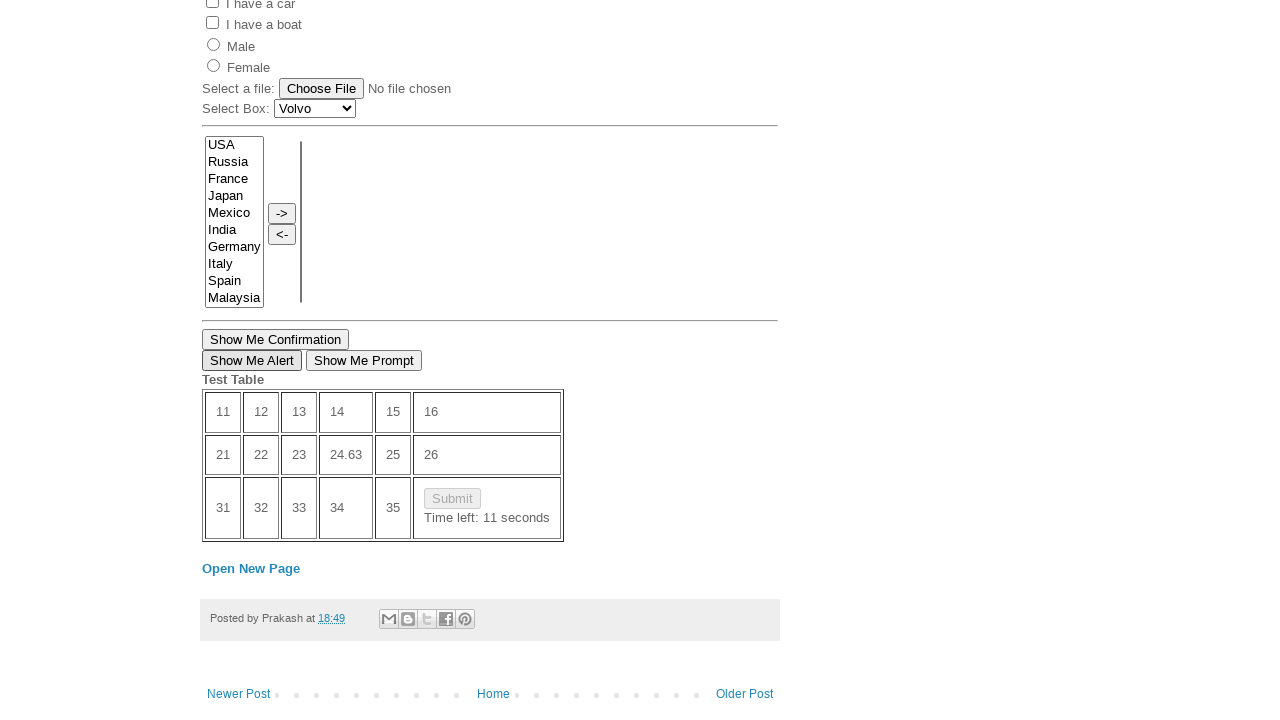

Submit button became visible and ready
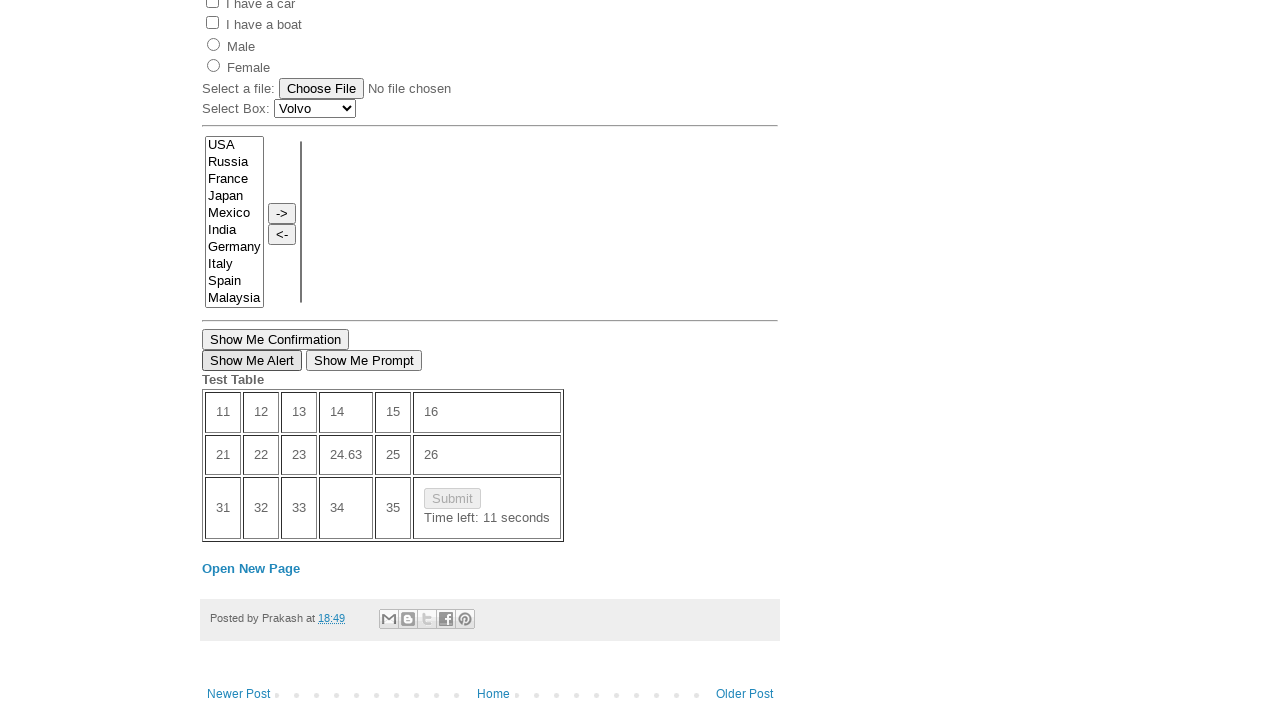

Clicked submit button at (452, 499) on xpath=//input[@id='submitButton']
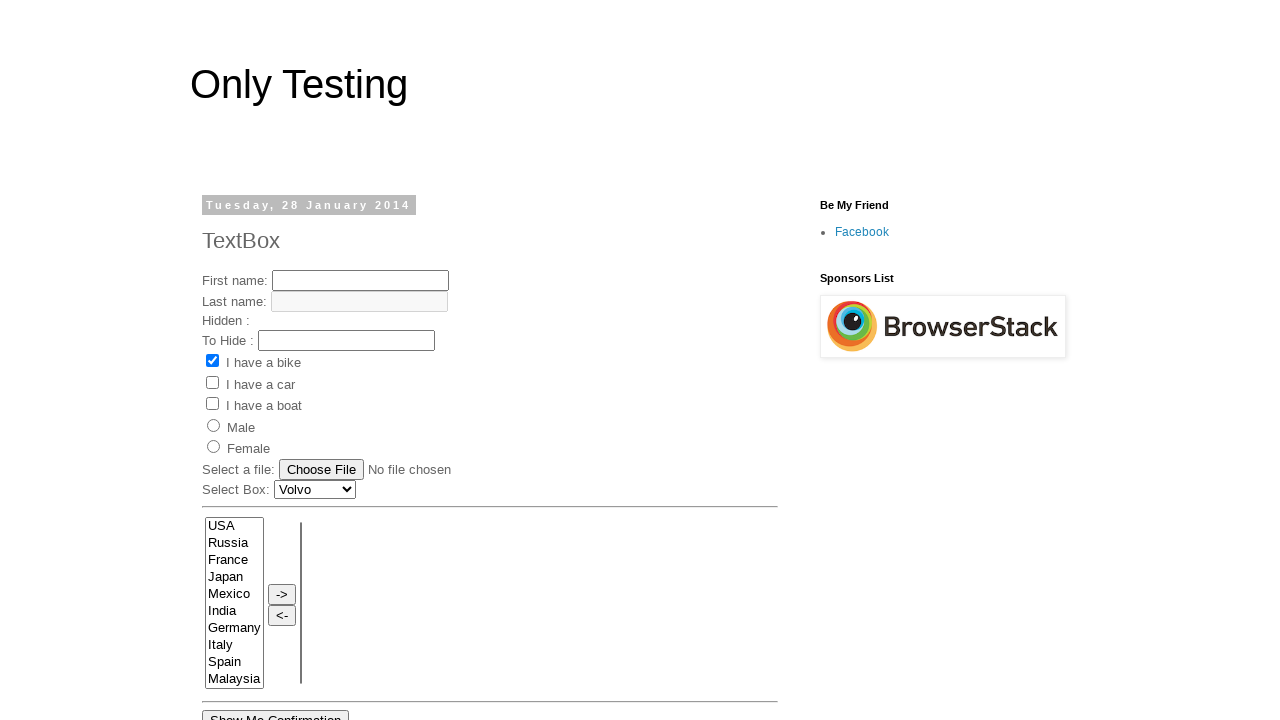

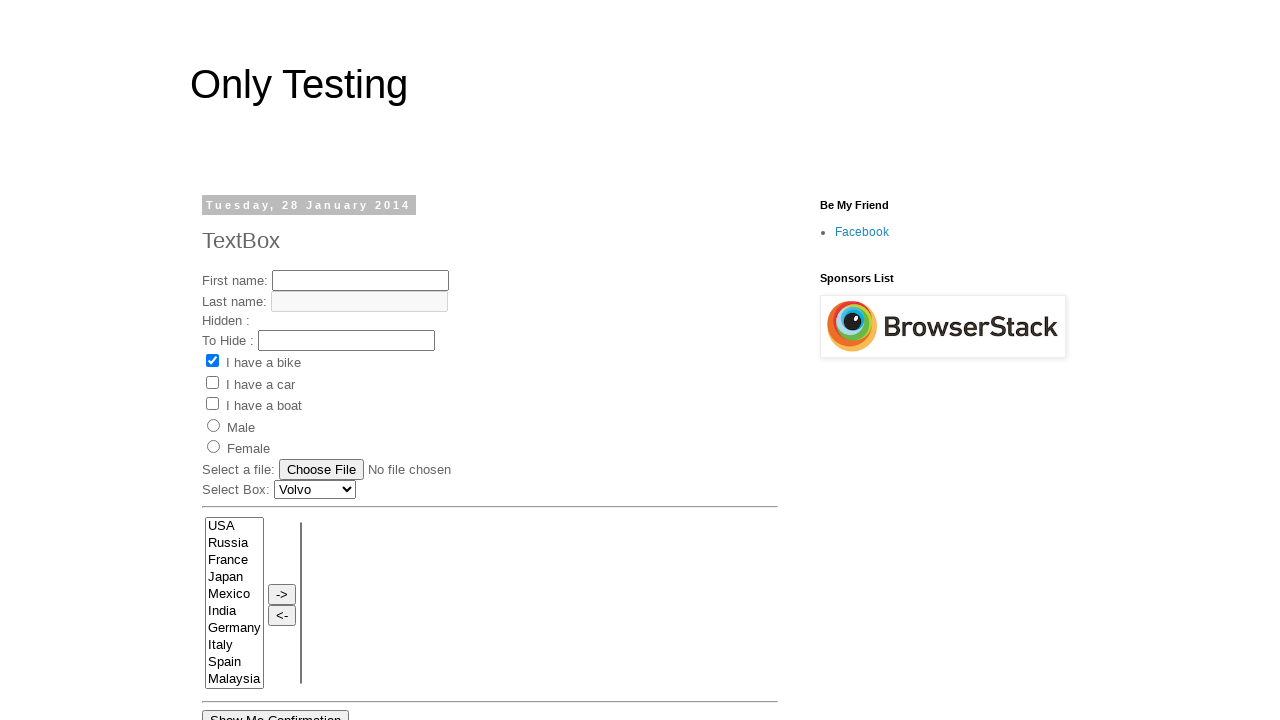